Tests browser window handling by clicking a button that opens a new window, switching to the child window to verify its heading text, closing the child window, and returning to the main window.

Starting URL: https://demoqa.com/browser-windows

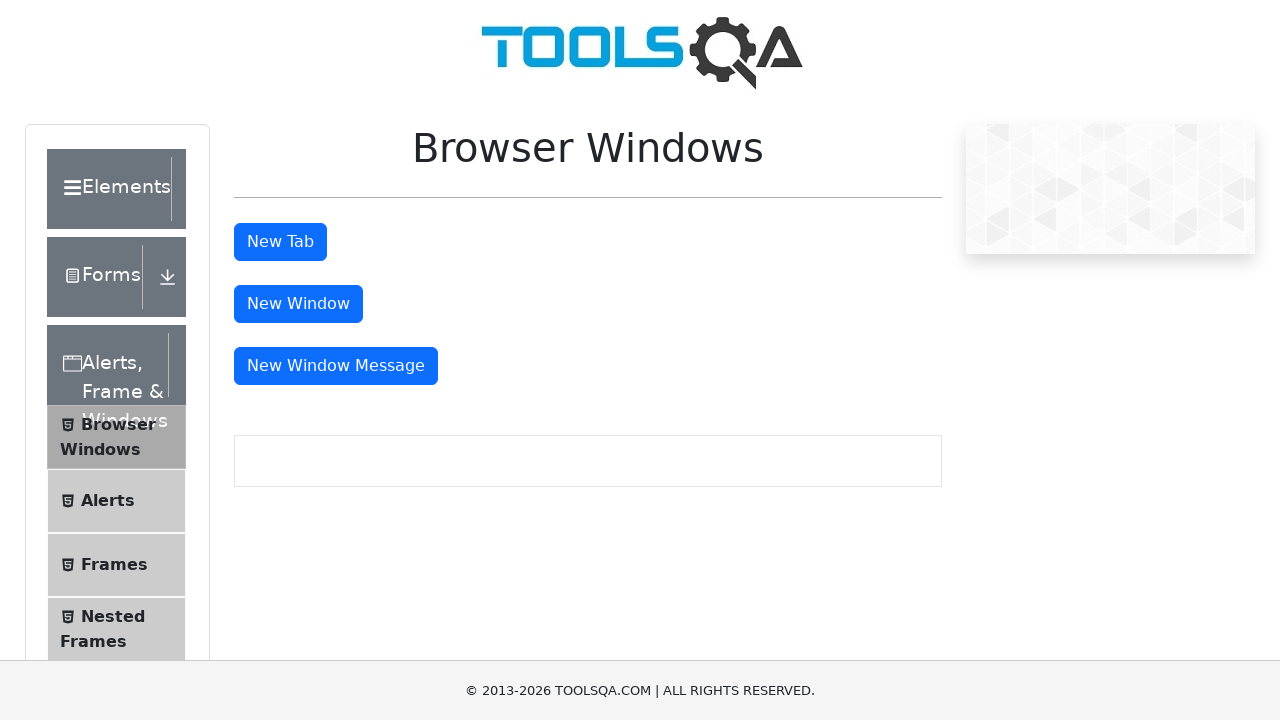

Clicked button to open new window at (298, 304) on #windowButton
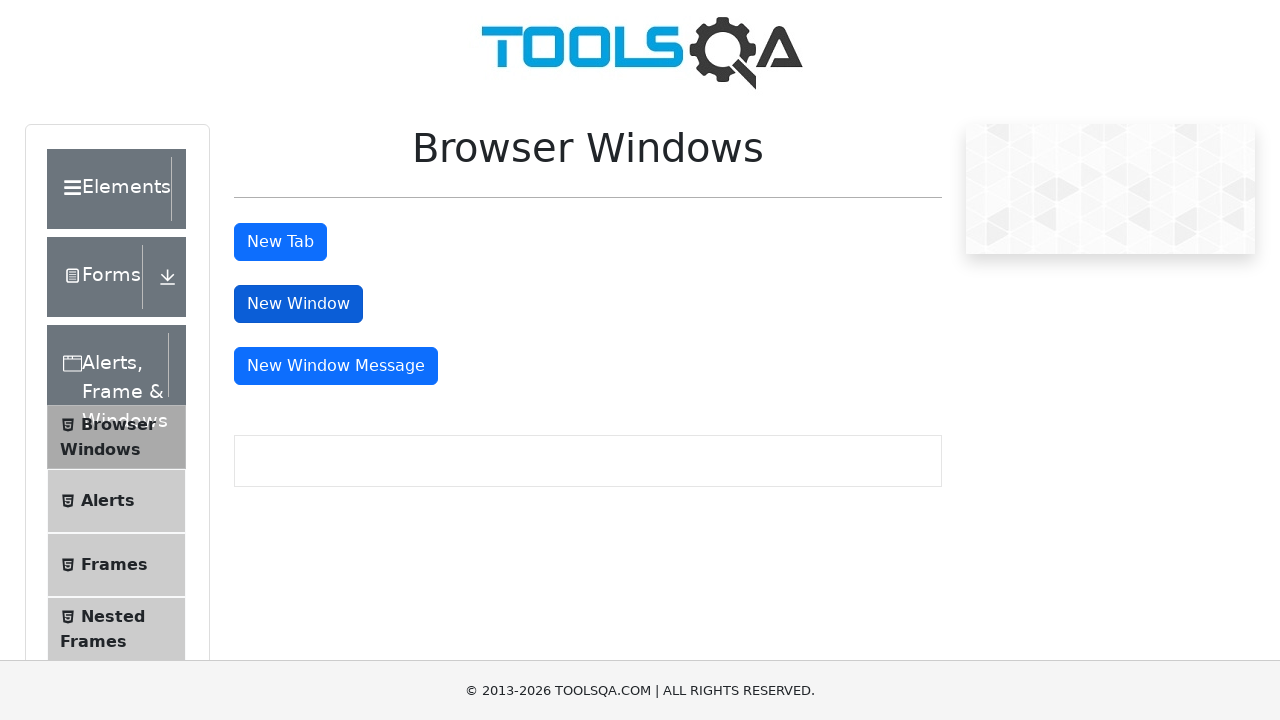

New child window opened and captured
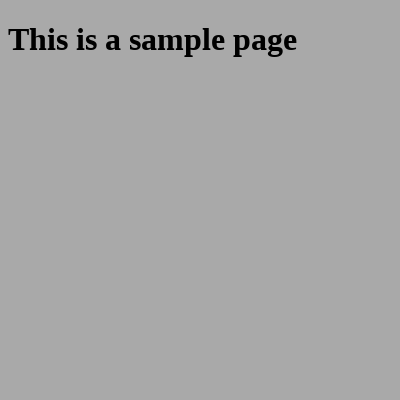

Child window heading element loaded
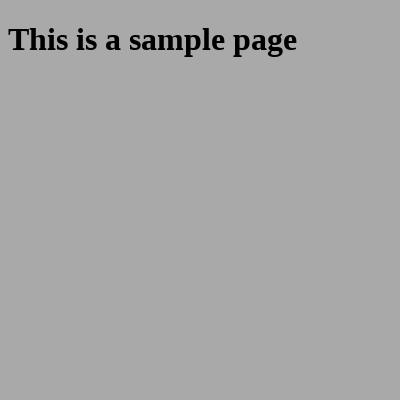

Retrieved heading text from child window: 'This is a sample page'
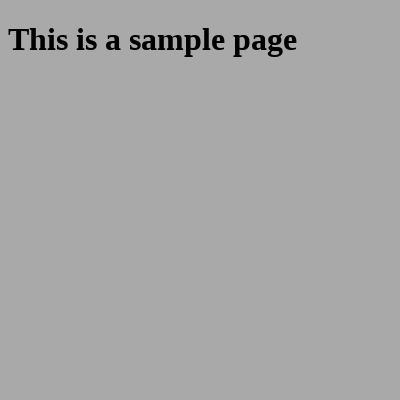

Child window closed
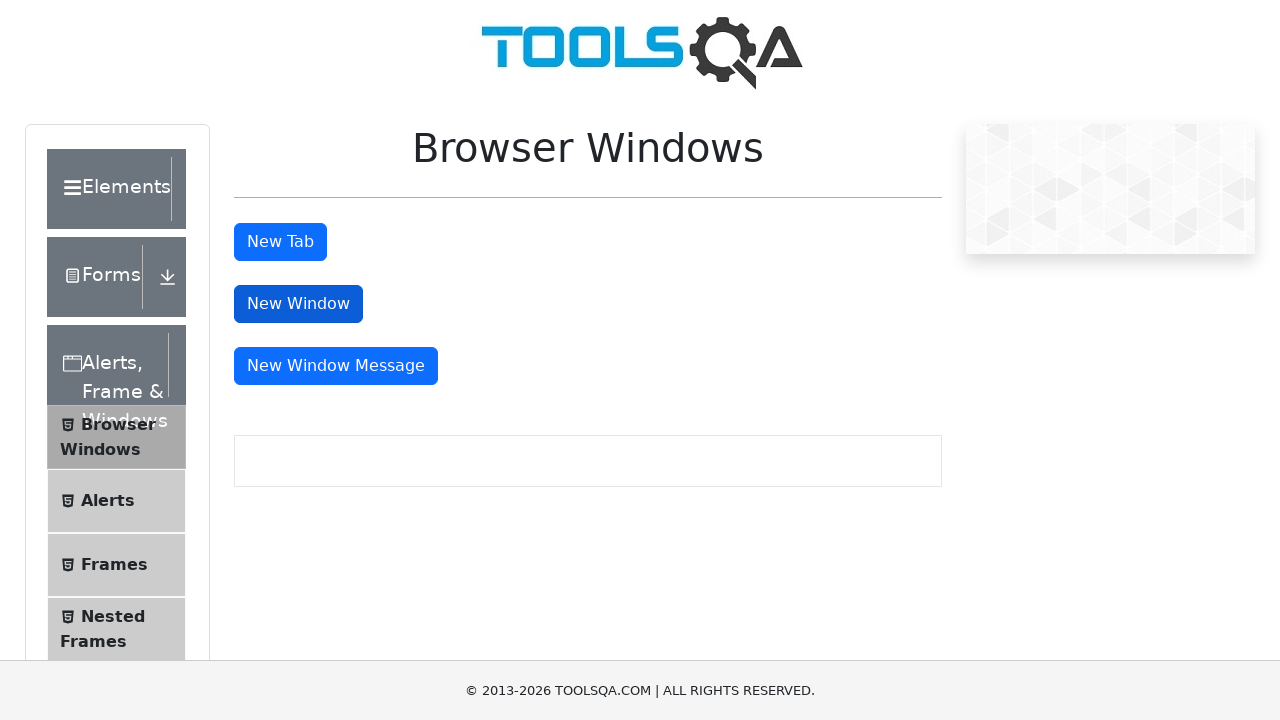

Returned to main window
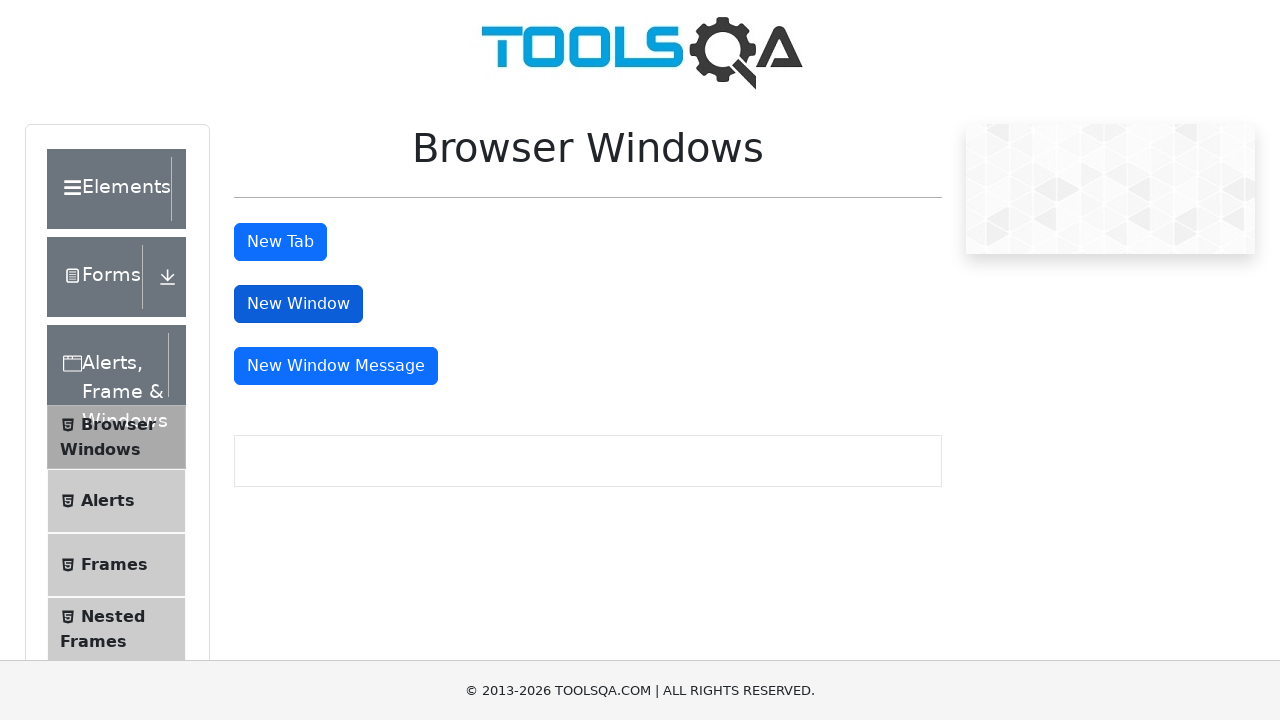

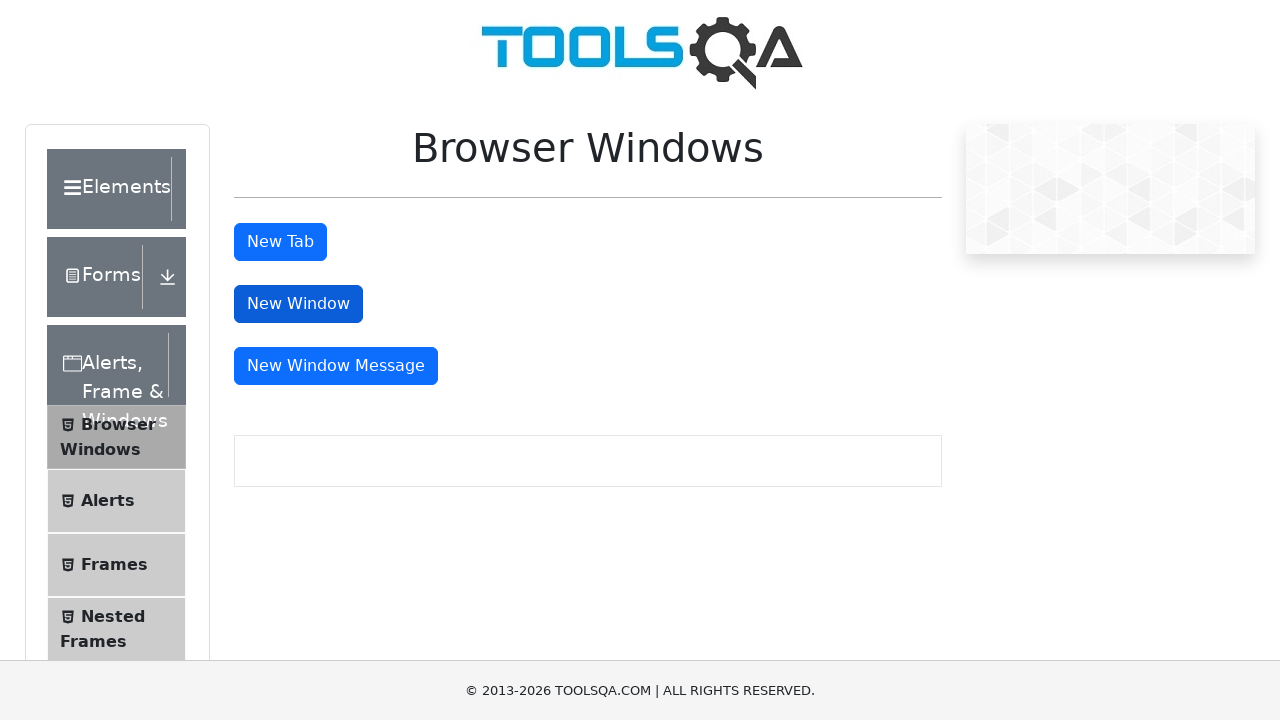